Tests form submission by filling username and password fields with test data and clicking submit

Starting URL: https://testpages.eviltester.com/styled/basic-html-form-test.html

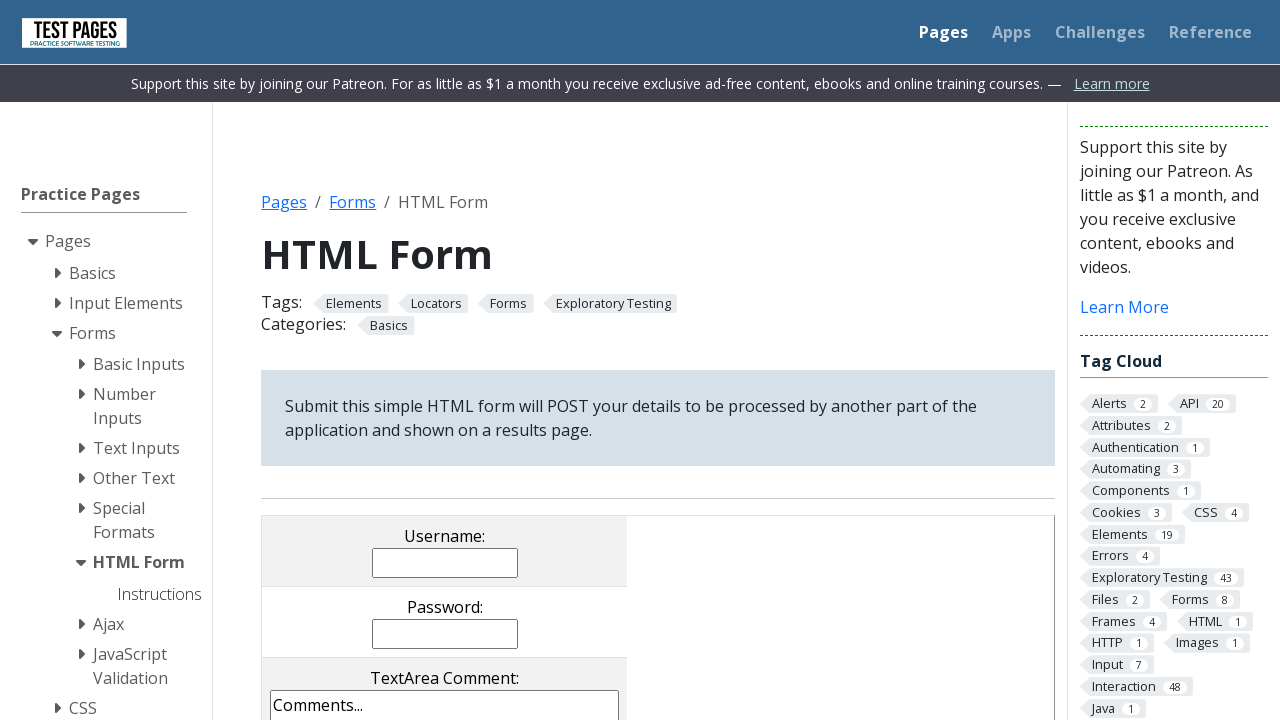

Filled username field with 'testuser123' on input[name='username']
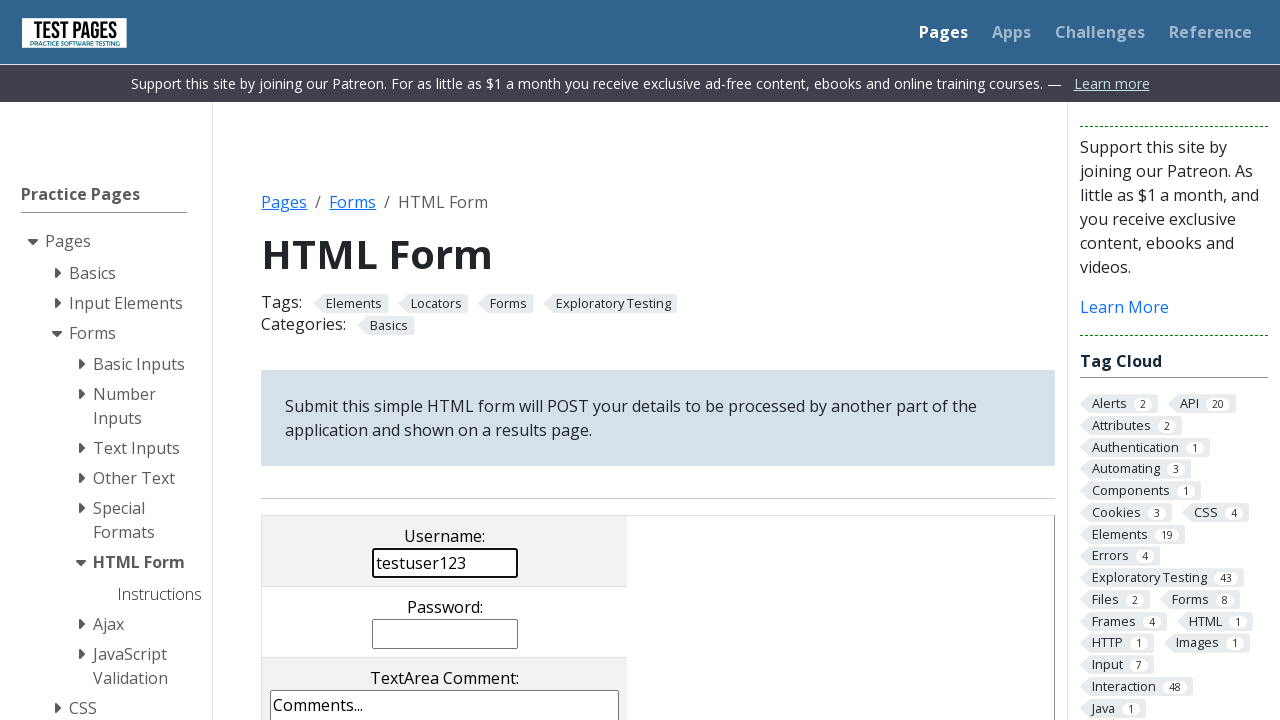

Filled password field with 'testuser123' on input[name='password']
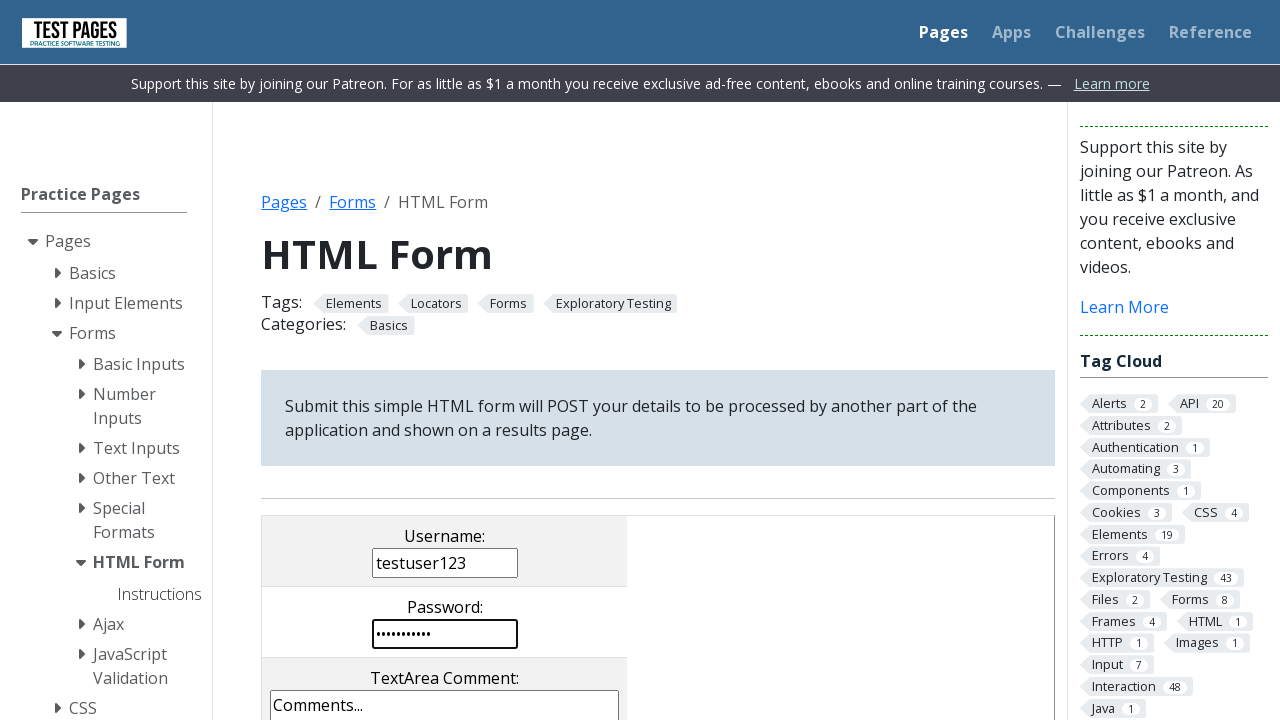

Clicked submit button to submit form at (504, 360) on input[value='submit']
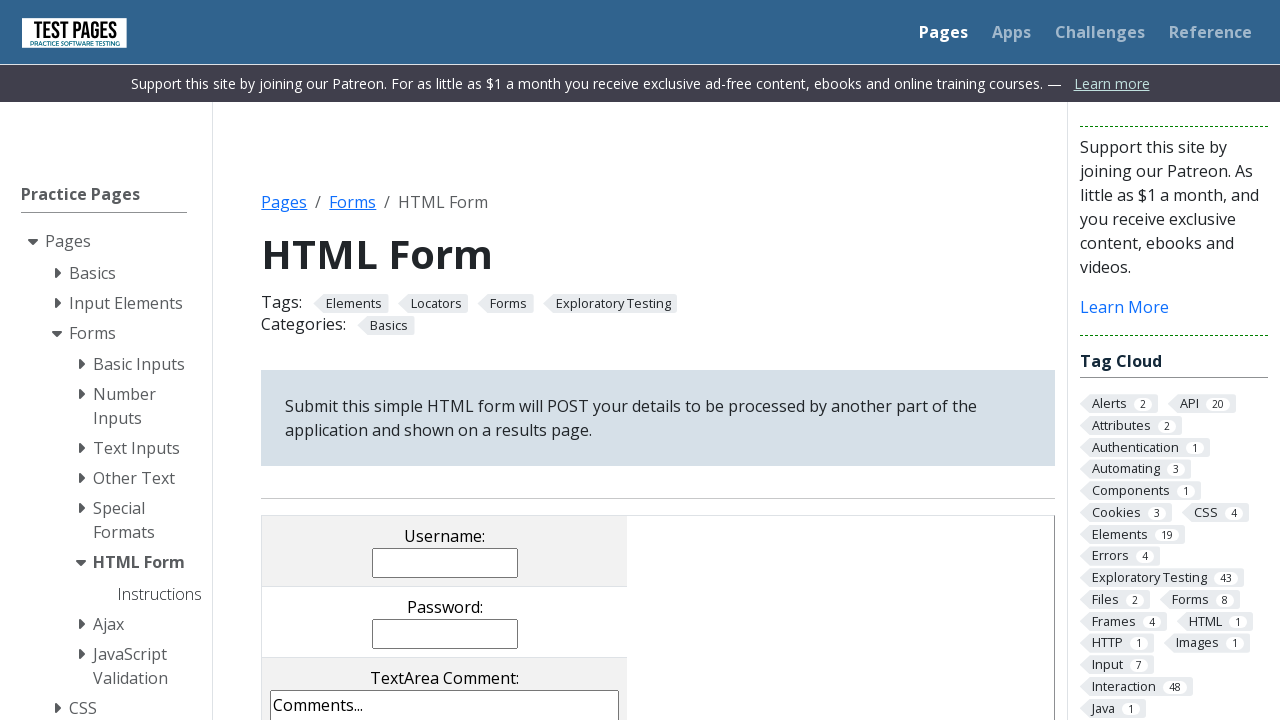

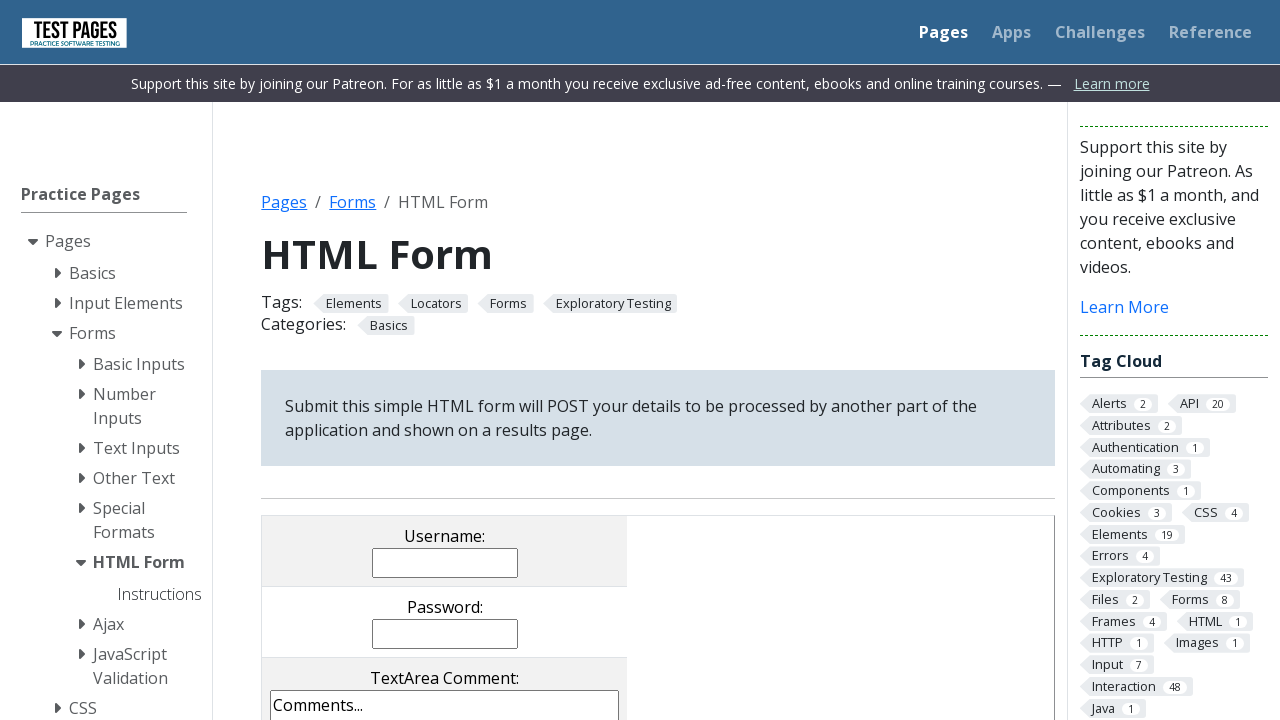